Navigates to the Bootswatch default theme page, scrolls down to view content, and locates a specific heading text element to verify its presence.

Starting URL: https://bootswatch.com/default/

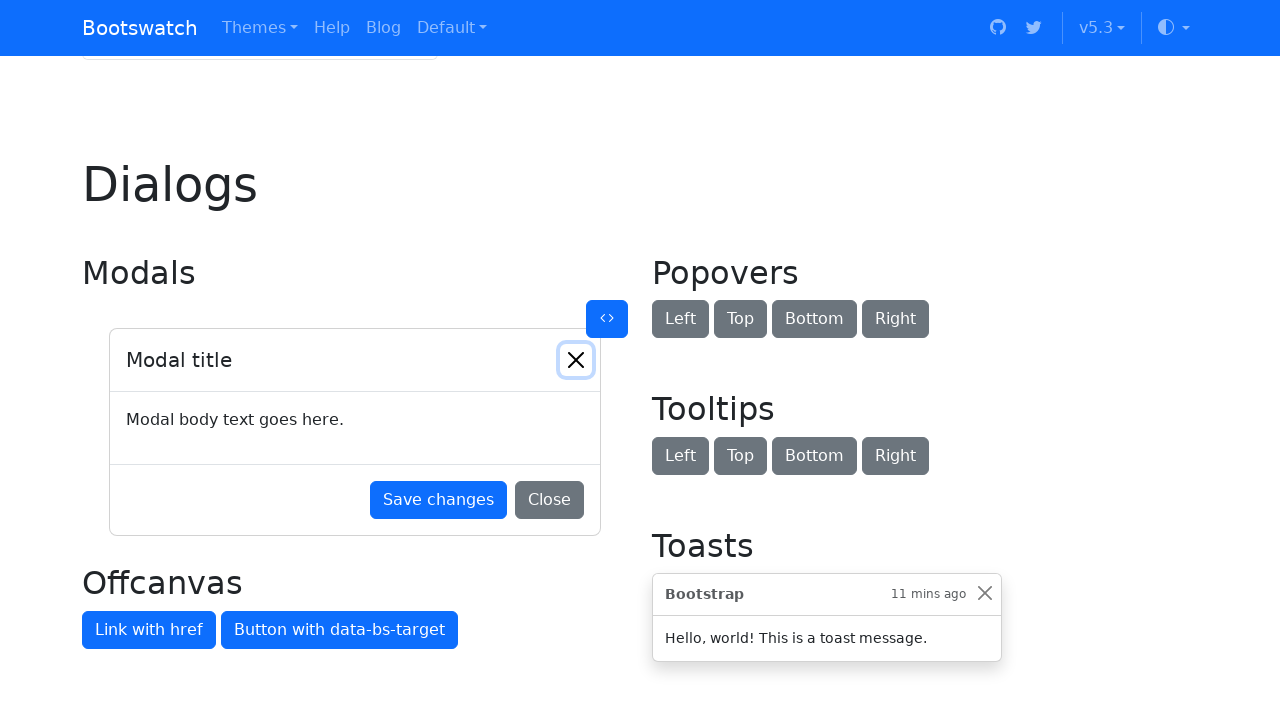

Navigated to Bootswatch default theme page
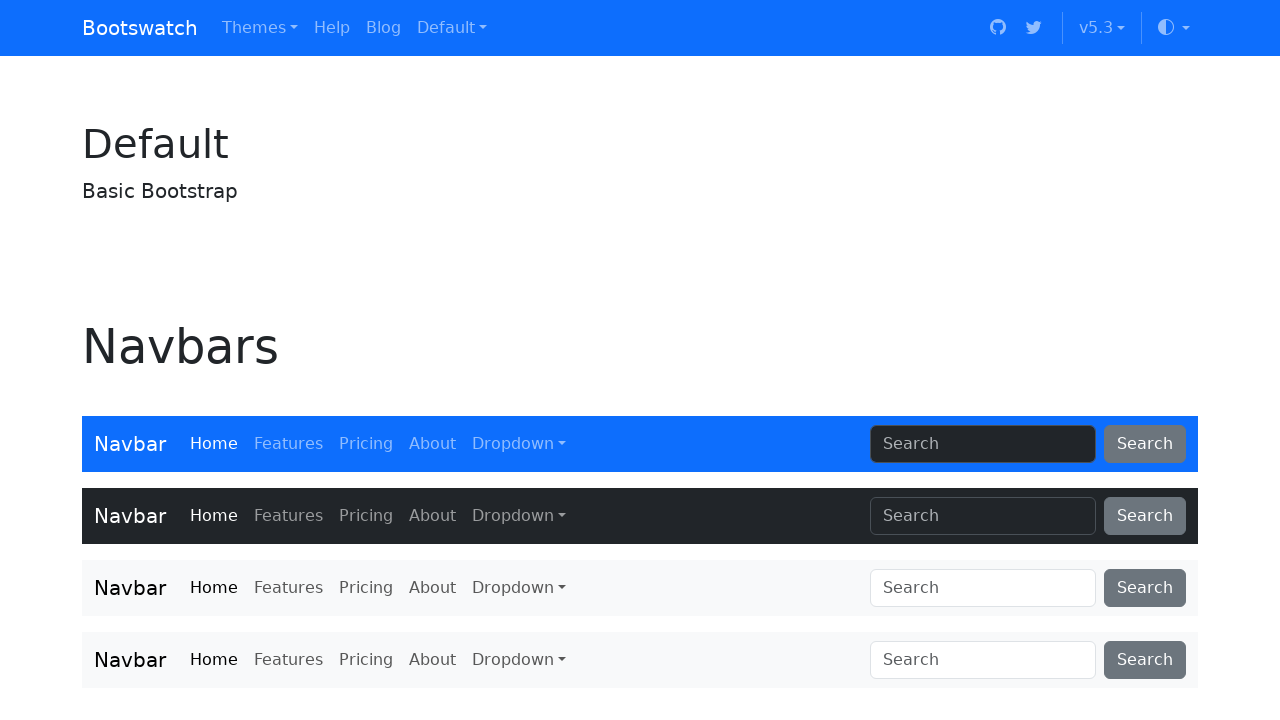

Scrolled down 1500 pixels to view content
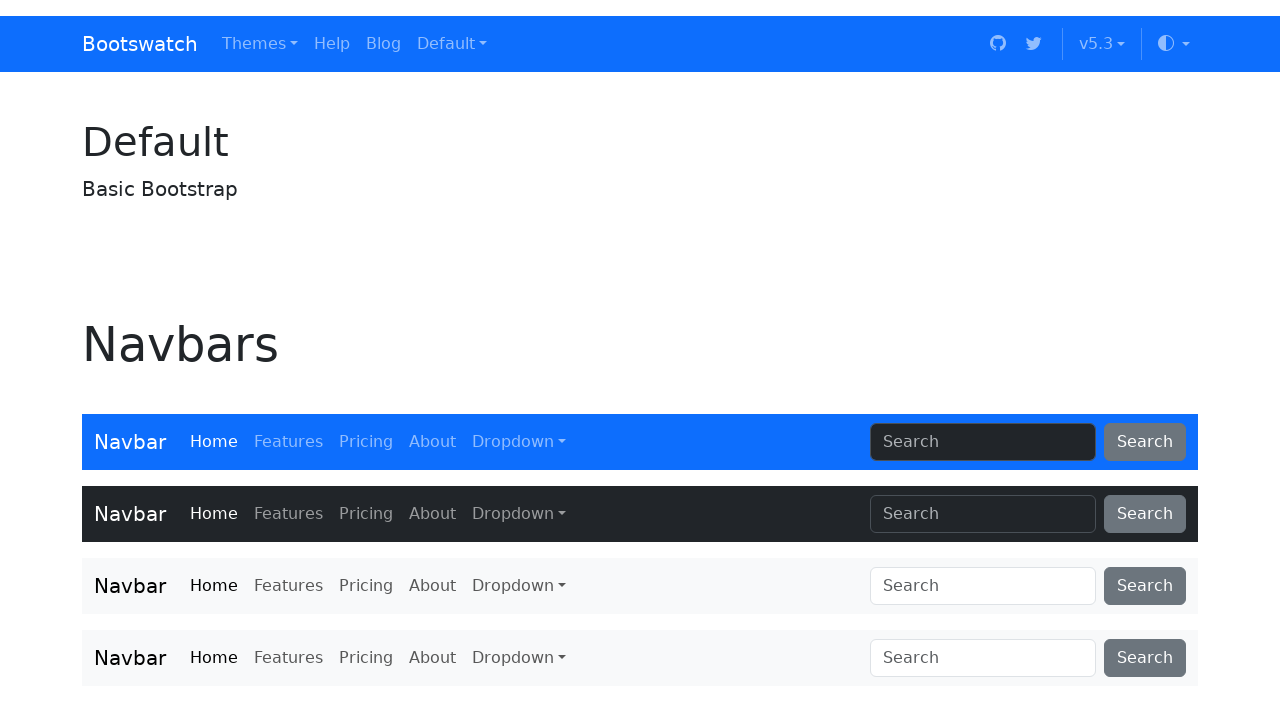

Located heading element with text 'with faded secondary text'
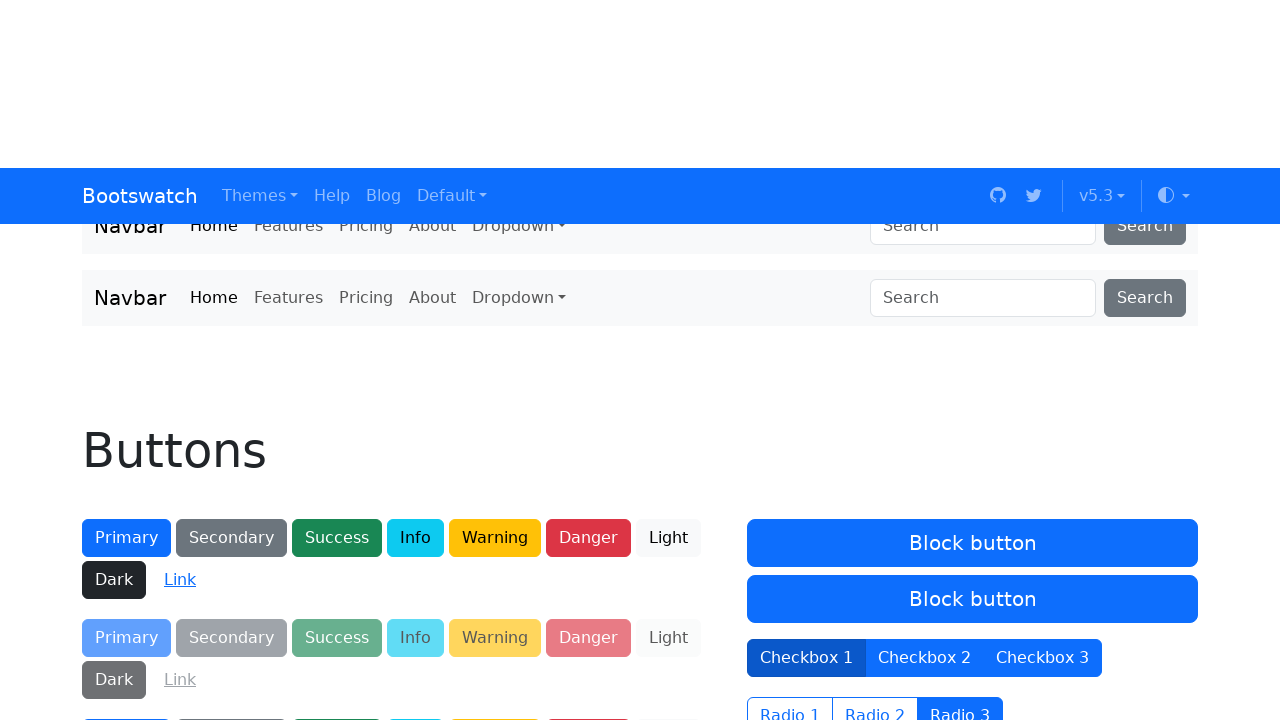

Verified heading element is visible
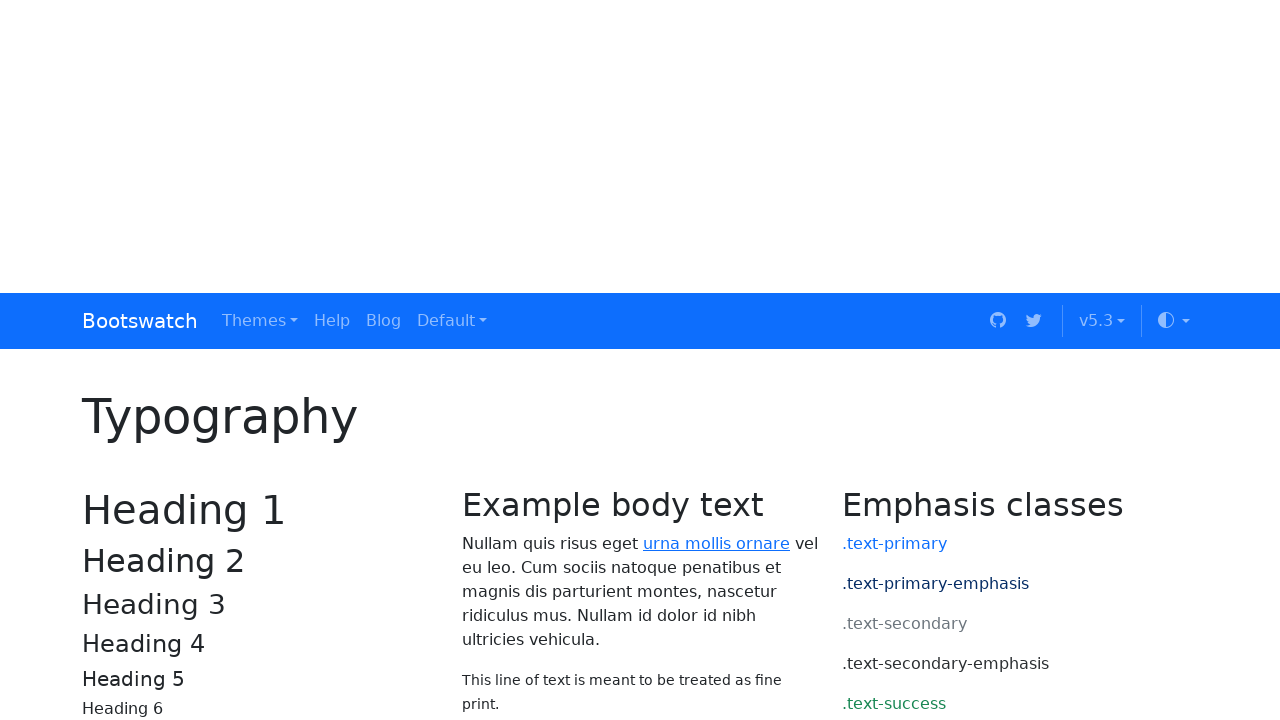

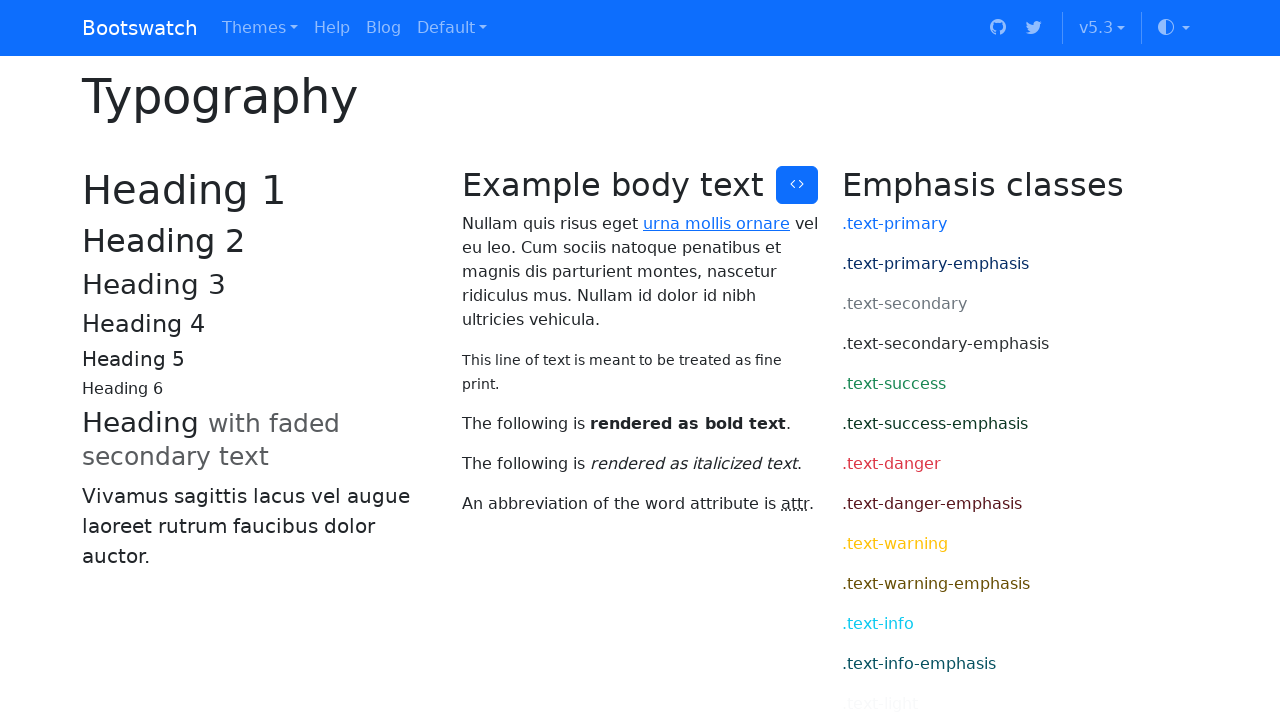